Tests the FMCSA Company Snapshot search functionality by entering a USDOT number and submitting the search form to view company information.

Starting URL: https://safer.fmcsa.dot.gov/CompanySnapshot.aspx

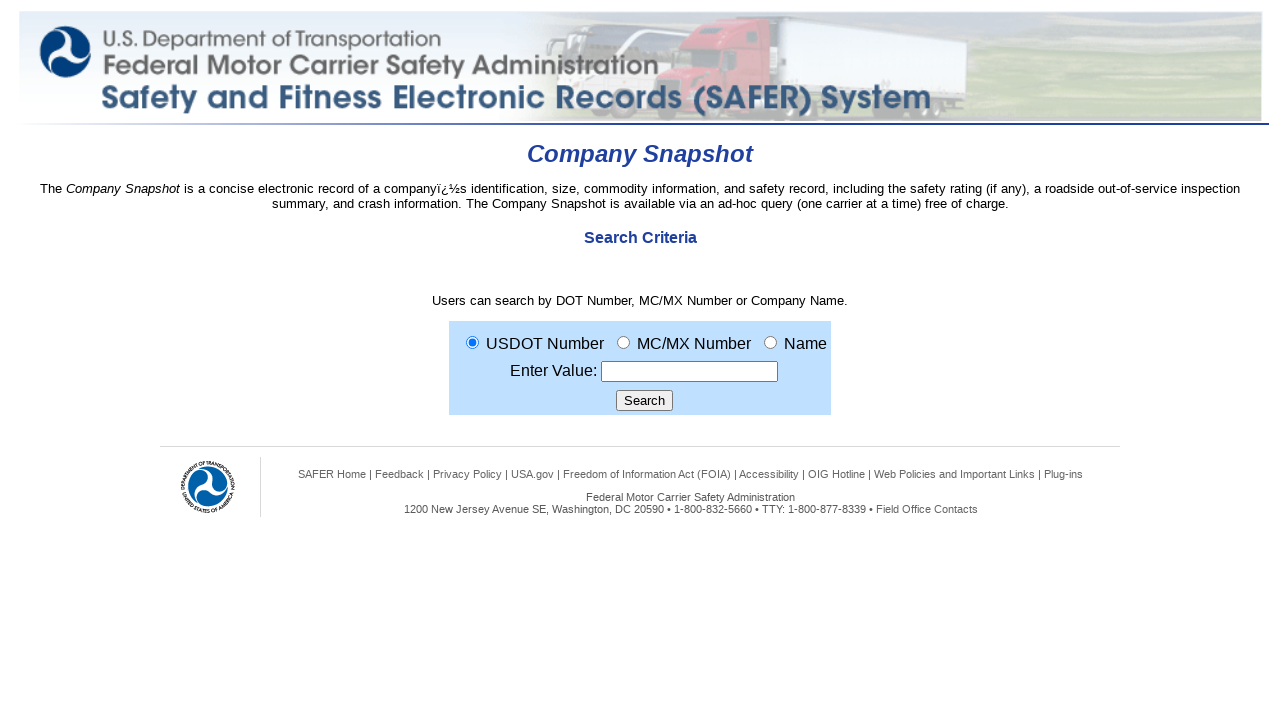

Filled USDOT number field with '2847268' on xpath=/html/body/form/p/table/tbody/tr[3]/td/input
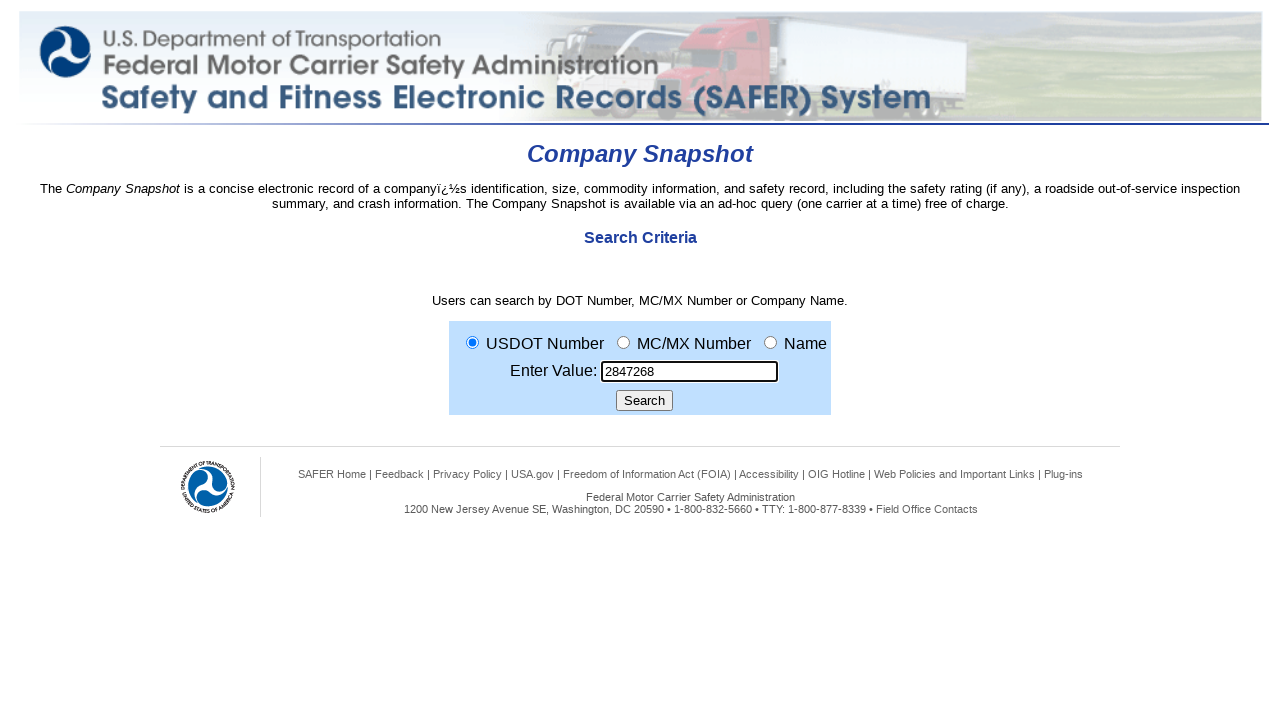

Clicked Search button to submit USDOT lookup at (644, 401) on xpath=/html/body/form/p/table/tbody/tr[4]/td/input
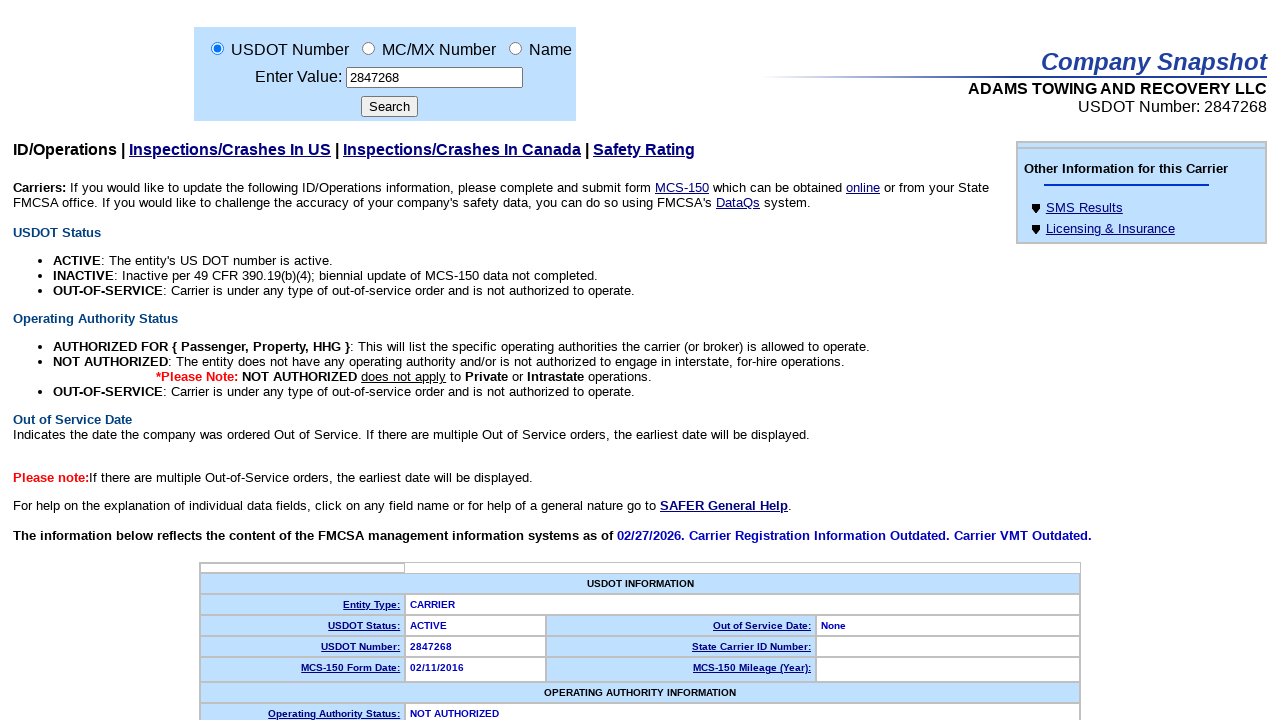

Company snapshot results table loaded successfully
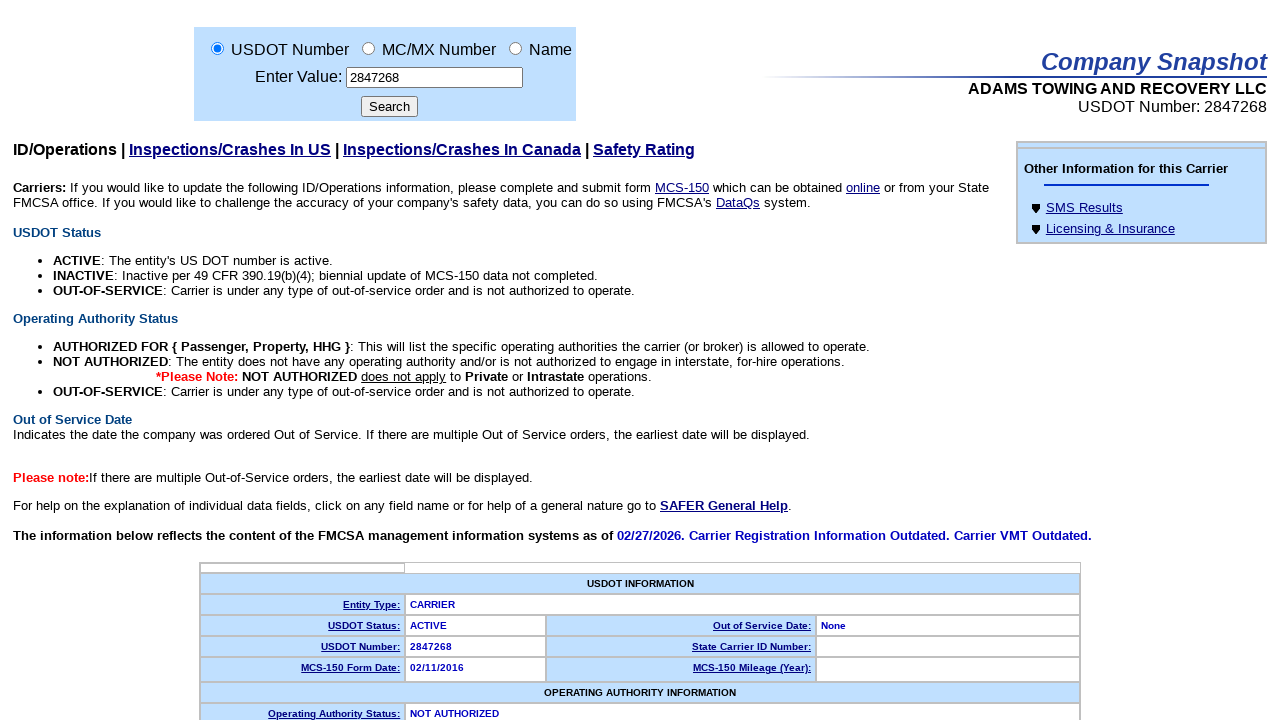

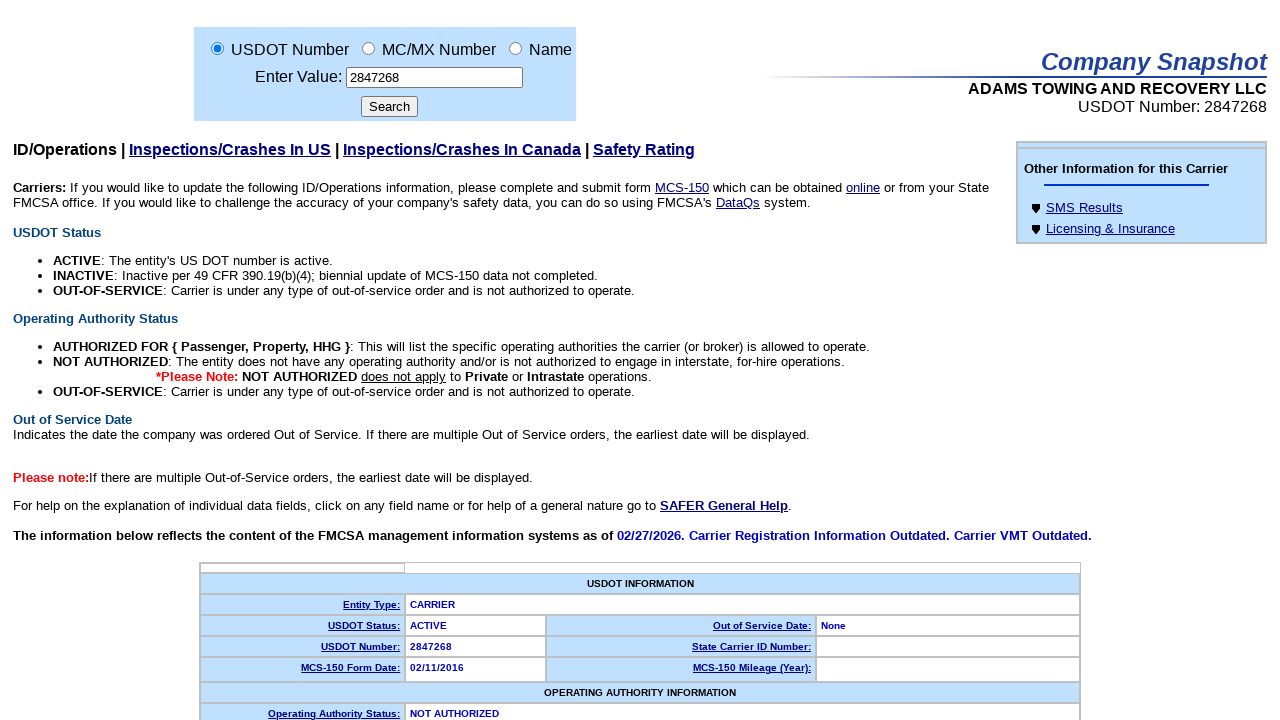